Tests different types of JavaScript alerts including simple alert, confirmation dialog, and prompt dialog by interacting with buttons and handling the alerts

Starting URL: http://demo.automationtesting.in/Alerts.html

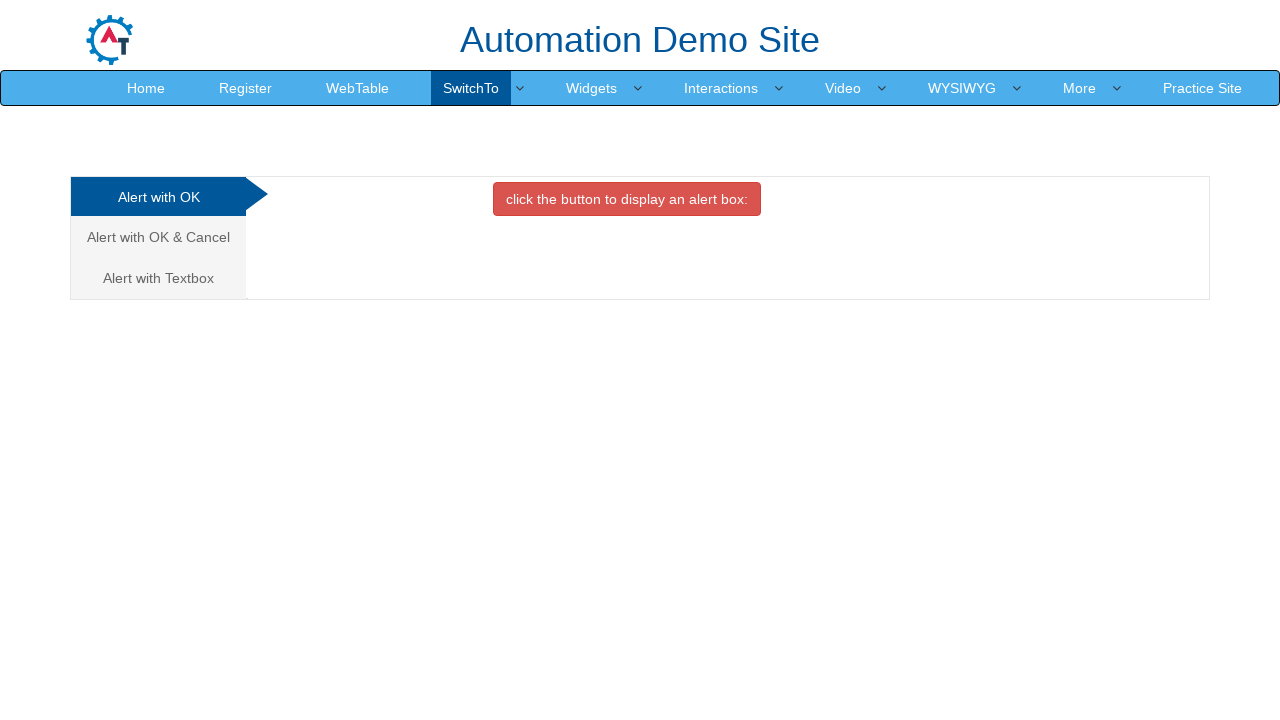

Clicked button to trigger simple alert at (627, 199) on xpath=//button[@class='btn btn-danger']
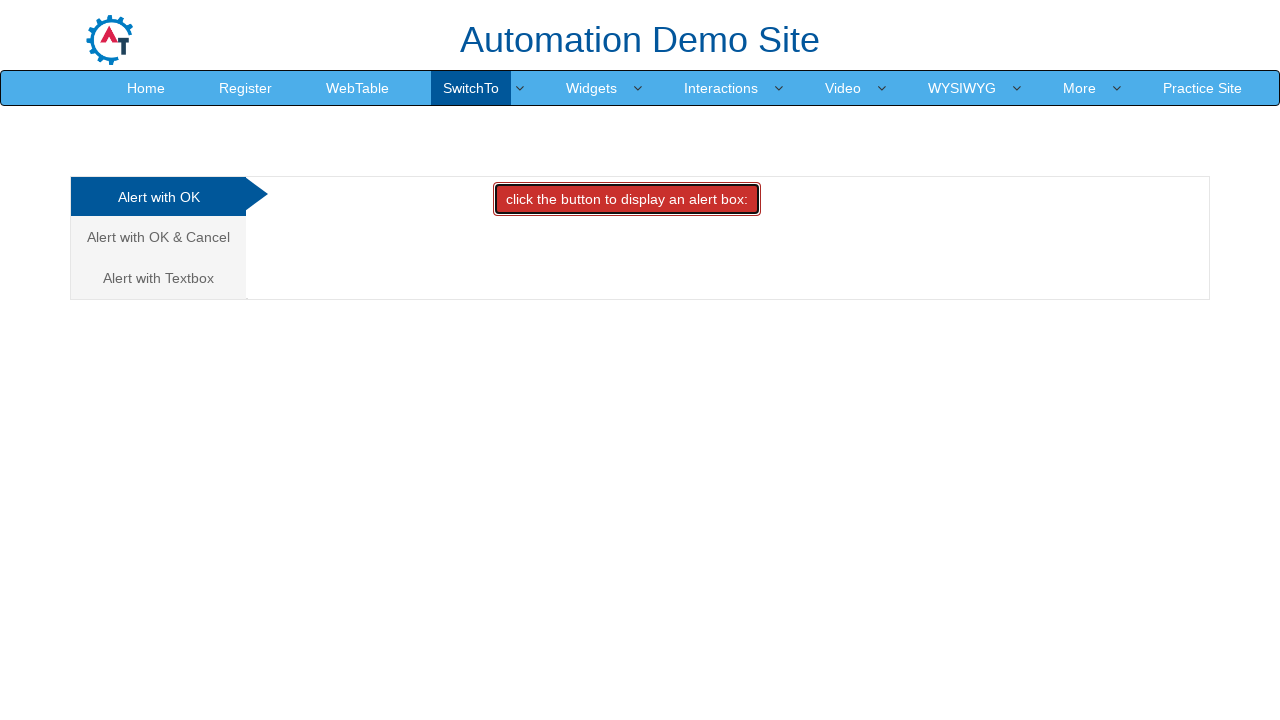

Set up dialog handler to accept alert
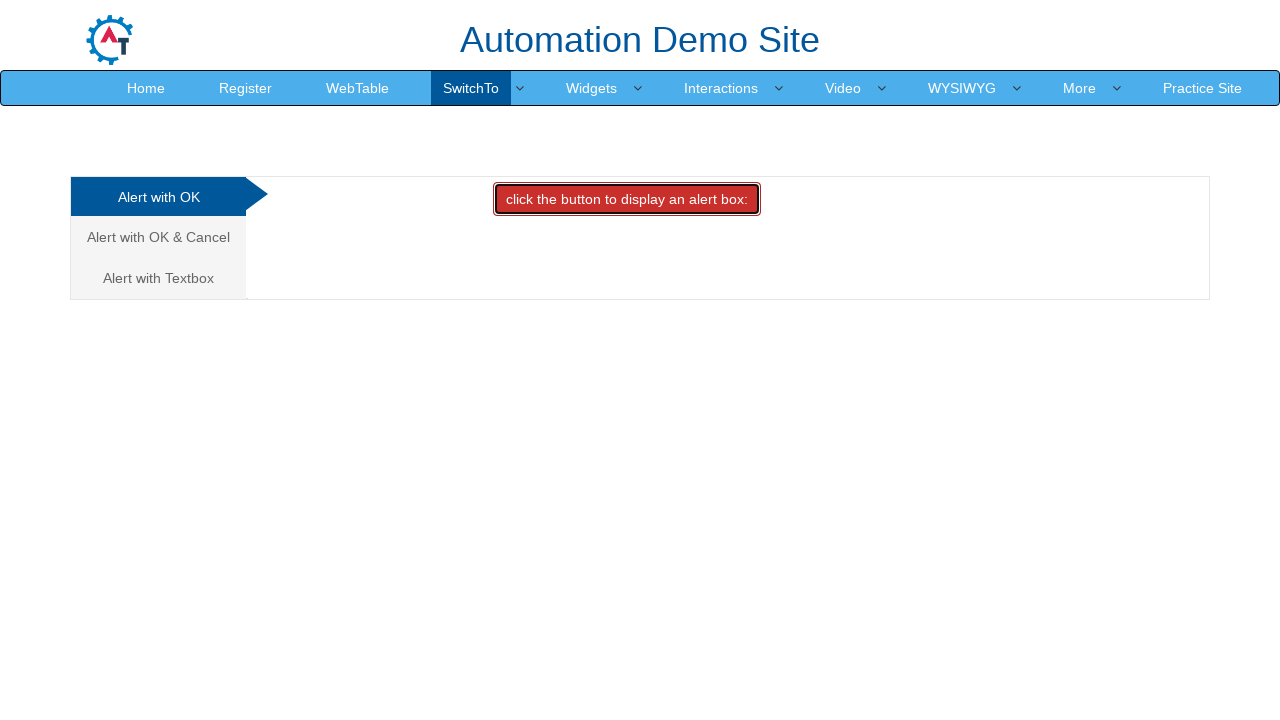

Navigated to confirmation alert section at (158, 237) on (//a[@class='analystic'])[2]
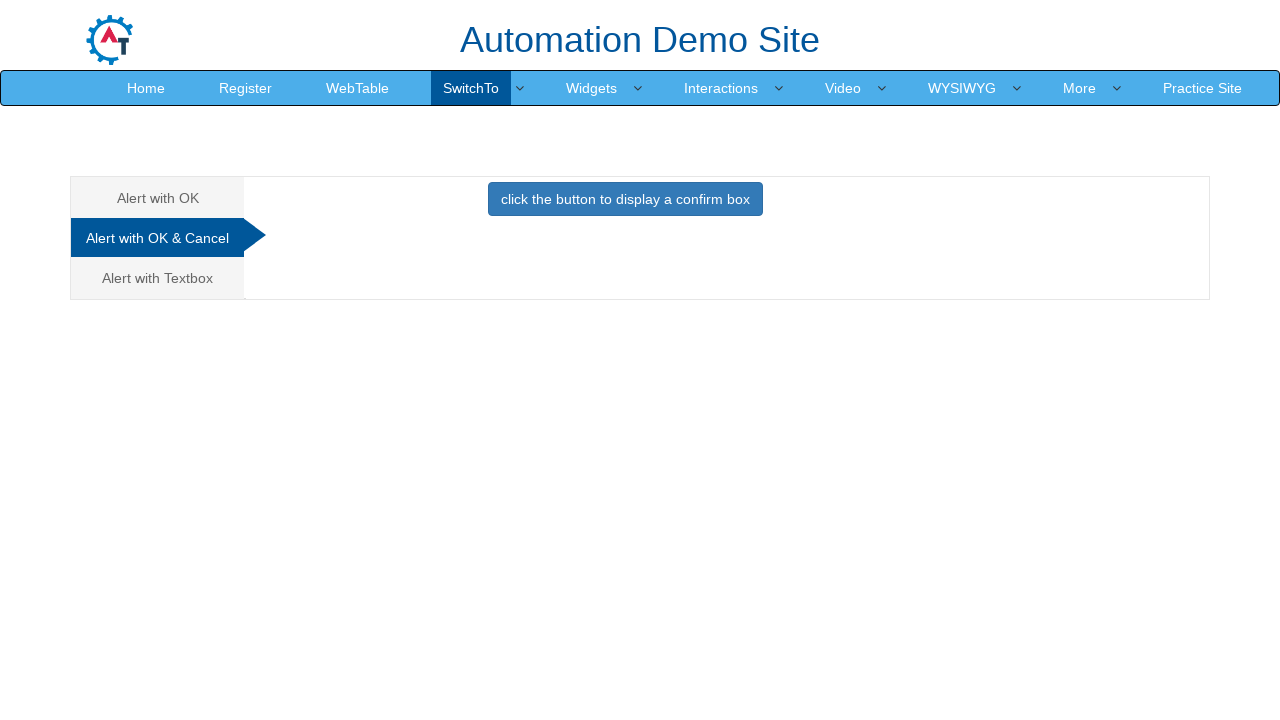

Clicked button to trigger confirmation dialog at (625, 199) on xpath=//button[@class='btn btn-primary']
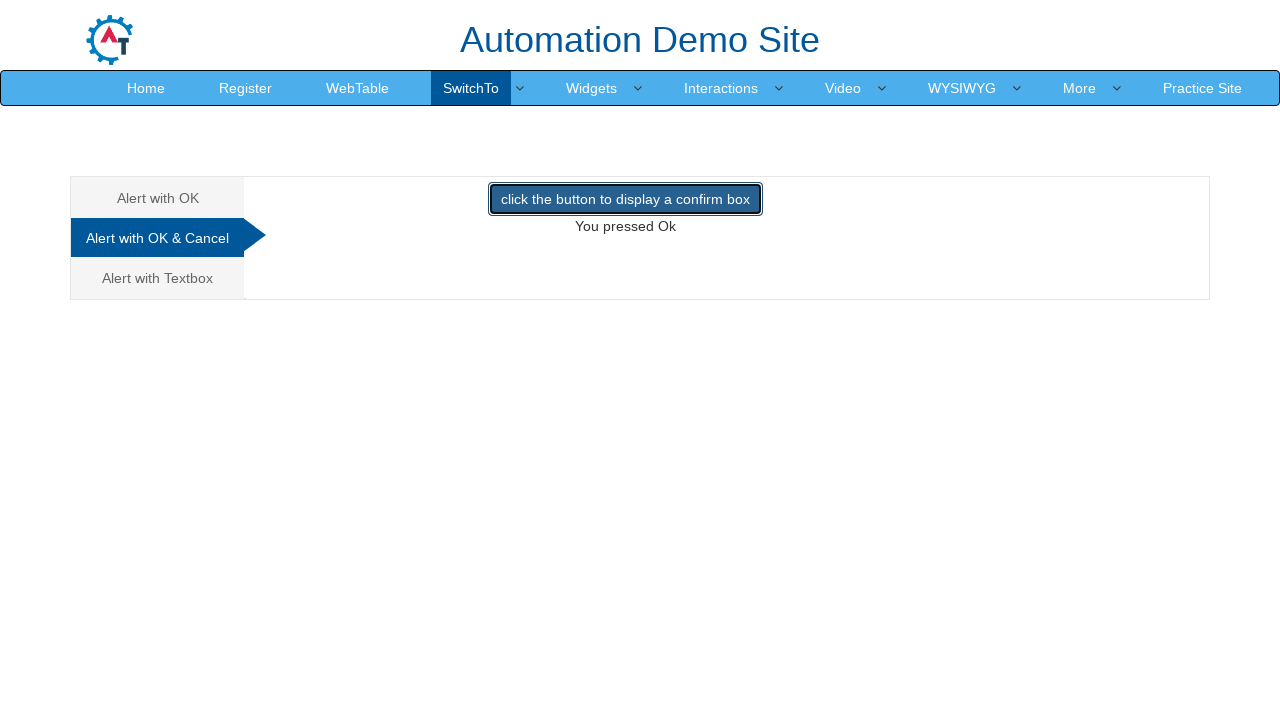

Set up dialog handler to dismiss confirmation dialog
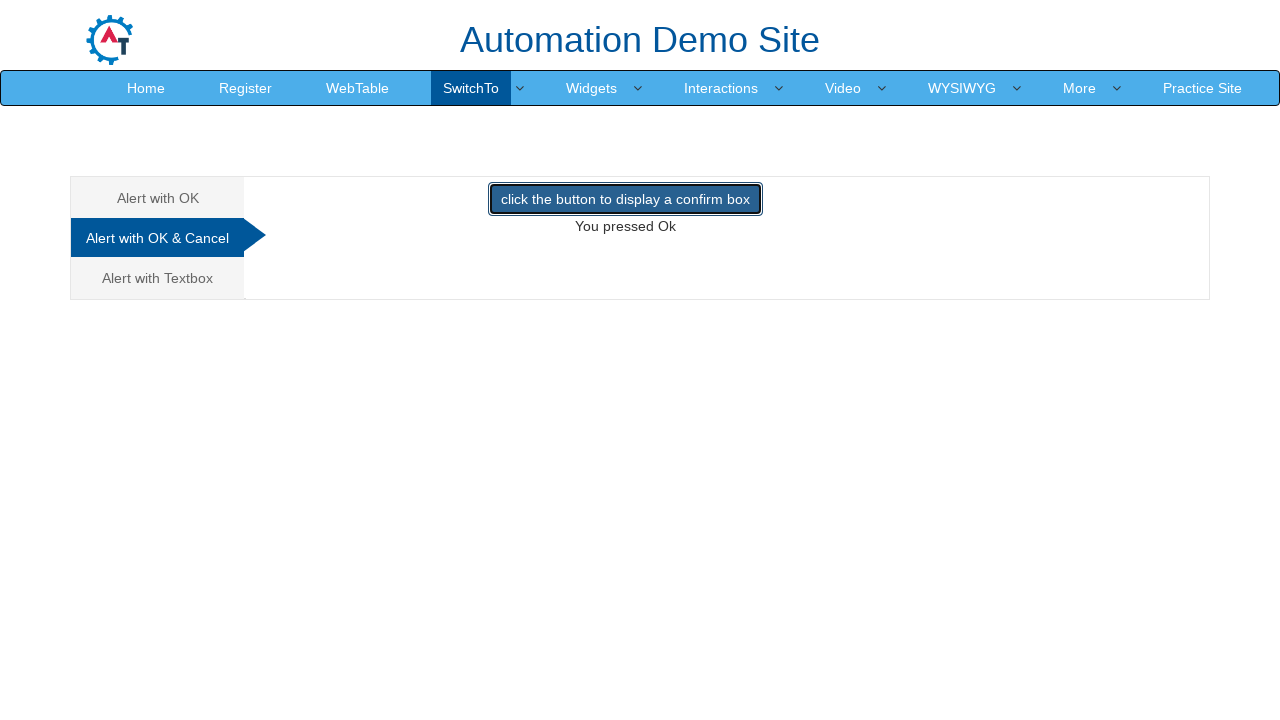

Clicked button to trigger confirmation dialog (second time) at (625, 199) on xpath=//button[@class='btn btn-primary']
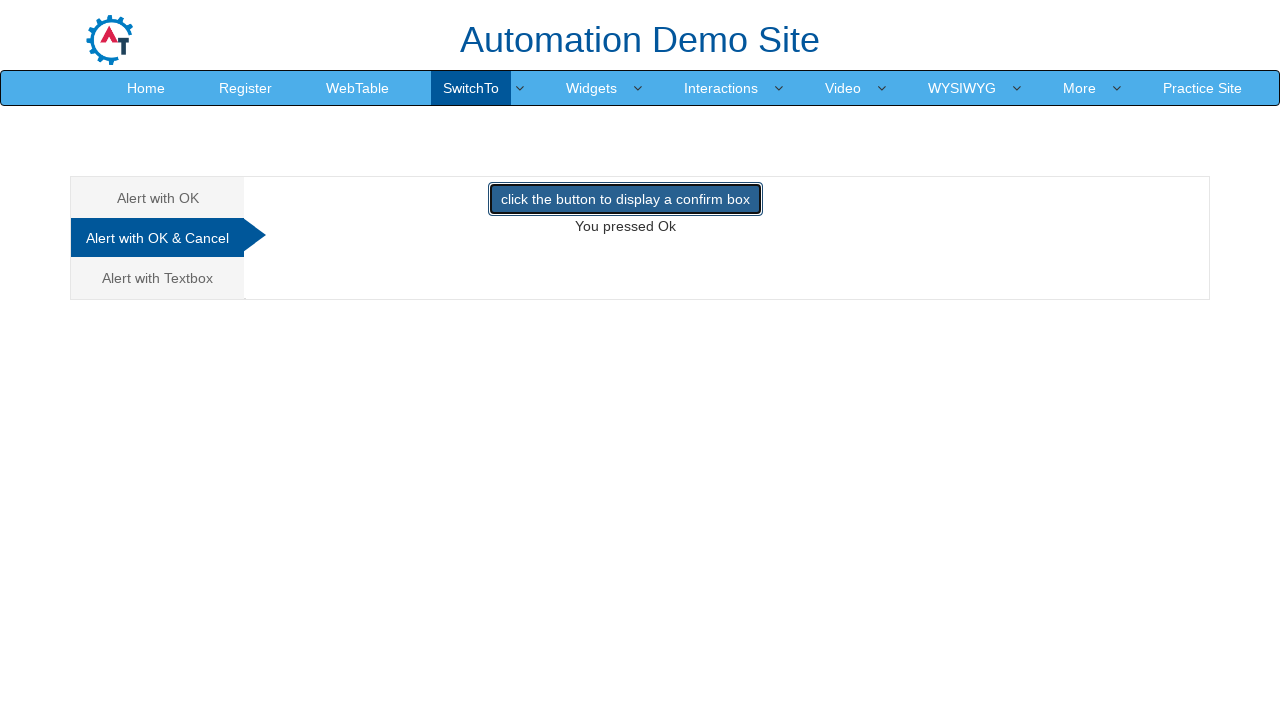

Navigated to prompt alert section at (158, 278) on (//a[@class='analystic'])[3]
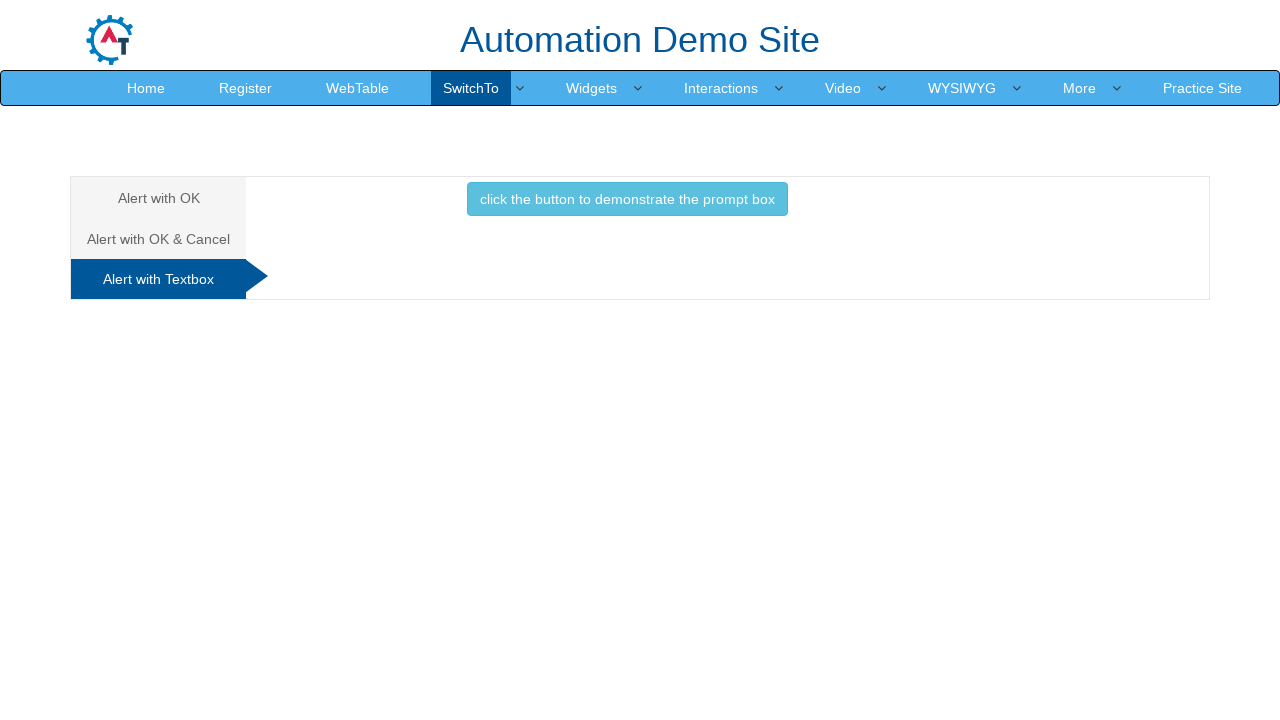

Clicked button to trigger prompt dialog at (627, 199) on xpath=//button[@class='btn btn-info']
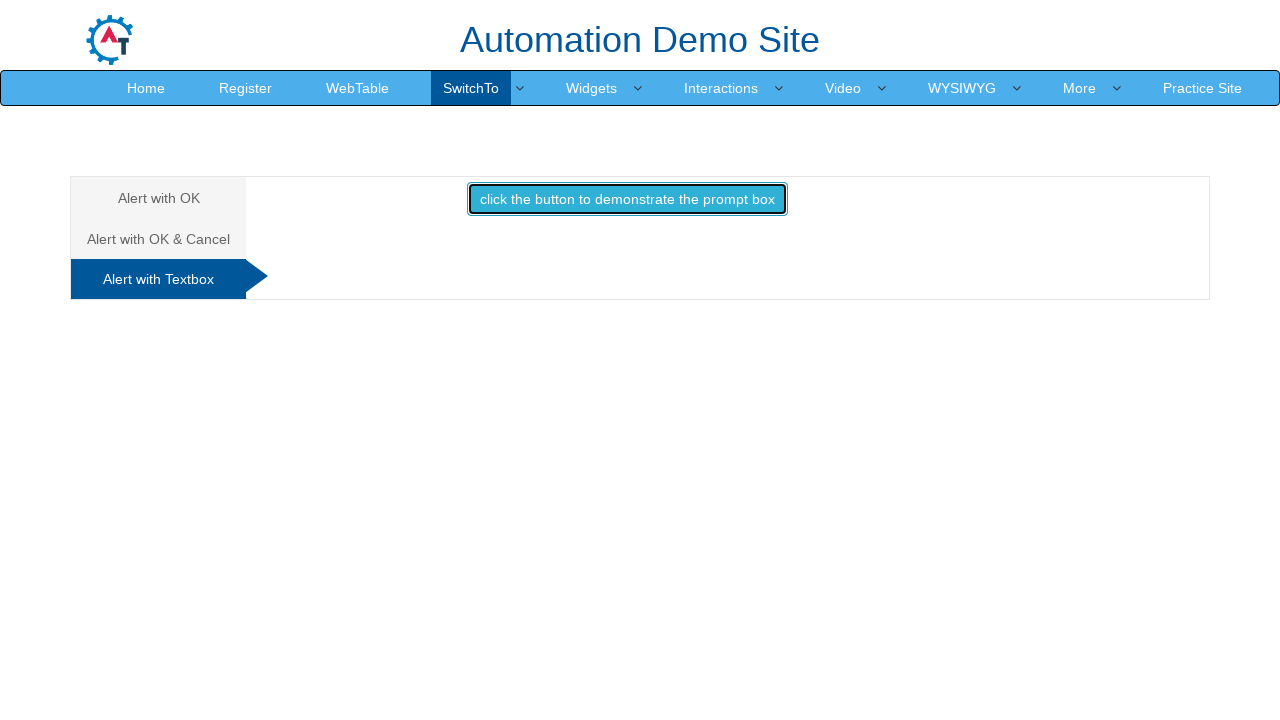

Set up dialog handler to accept prompt with text 'nithish'
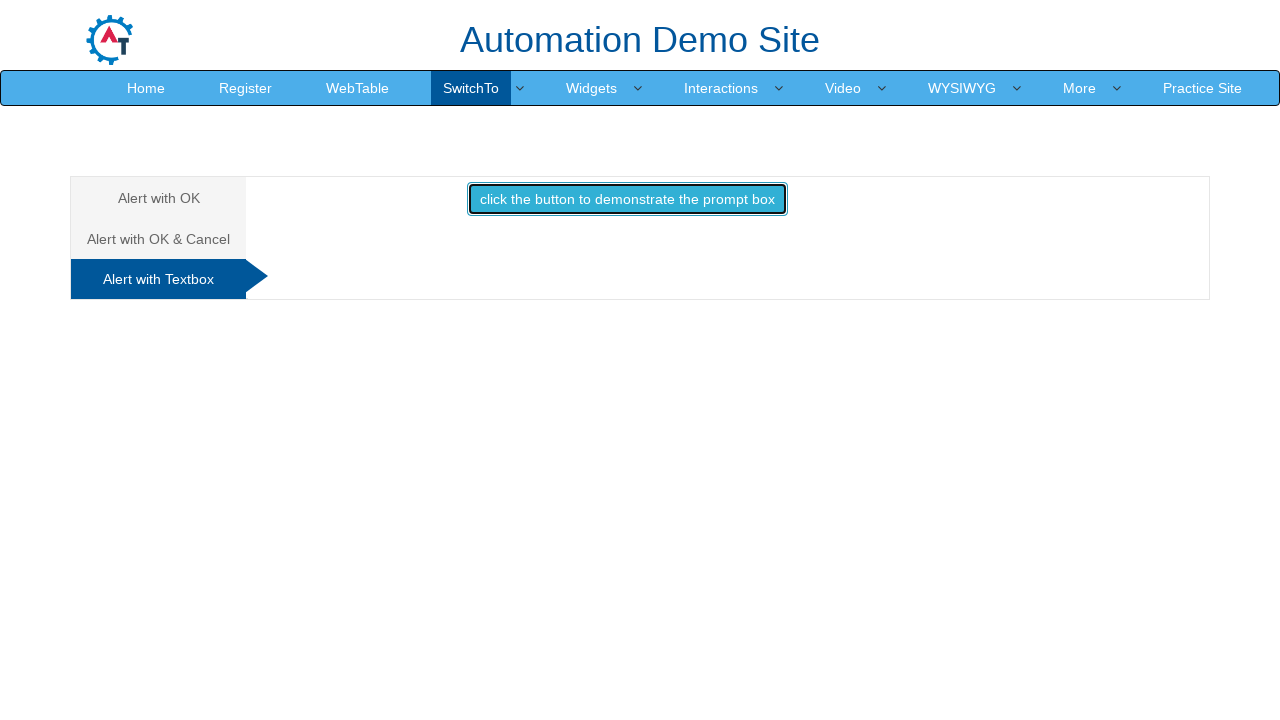

Clicked button to trigger prompt dialog (second time) at (627, 199) on xpath=//button[@class='btn btn-info']
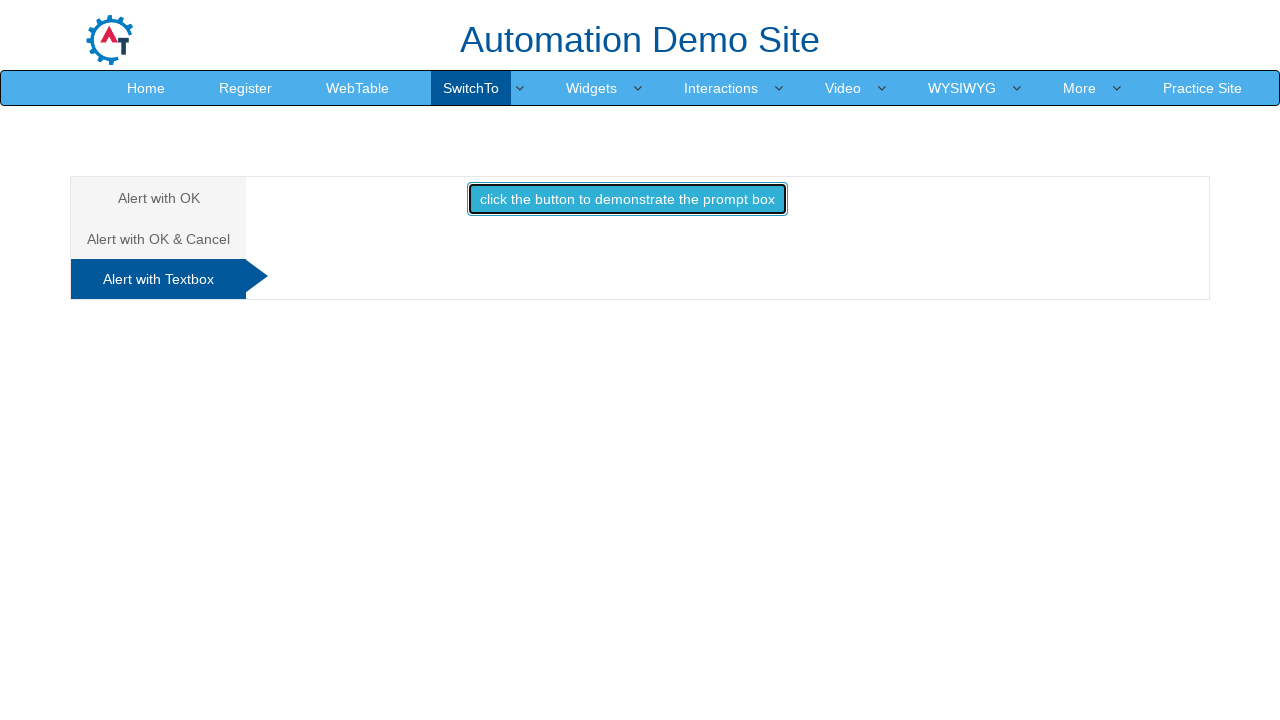

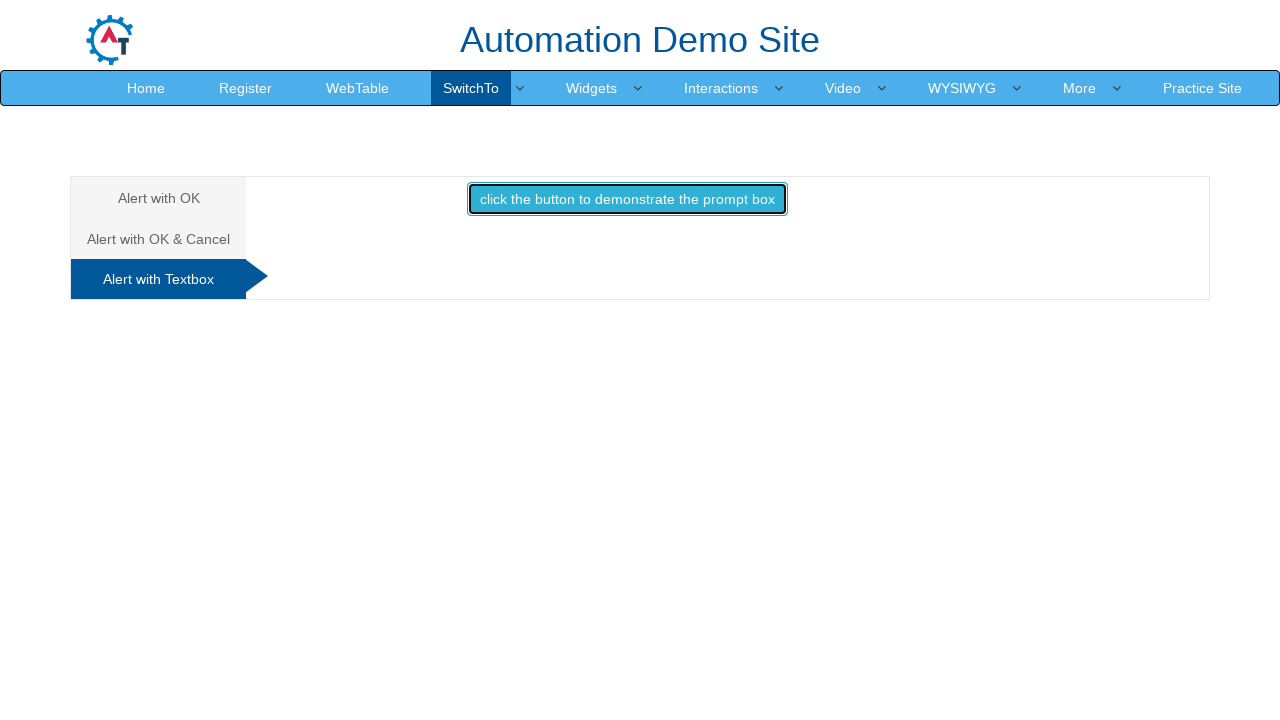